Tests dynamic control removal using fluent wait pattern to verify the confirmation message appears

Starting URL: https://the-internet.herokuapp.com/dynamic_controls

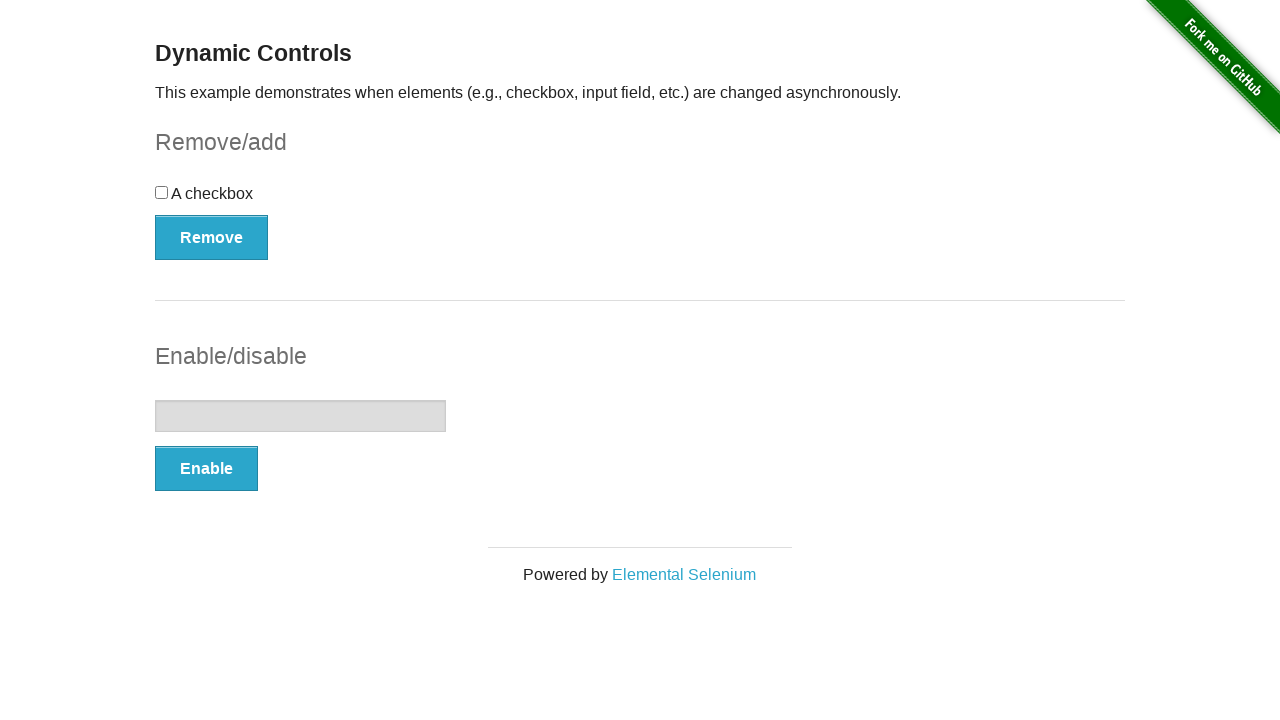

Navigated to dynamic controls test page
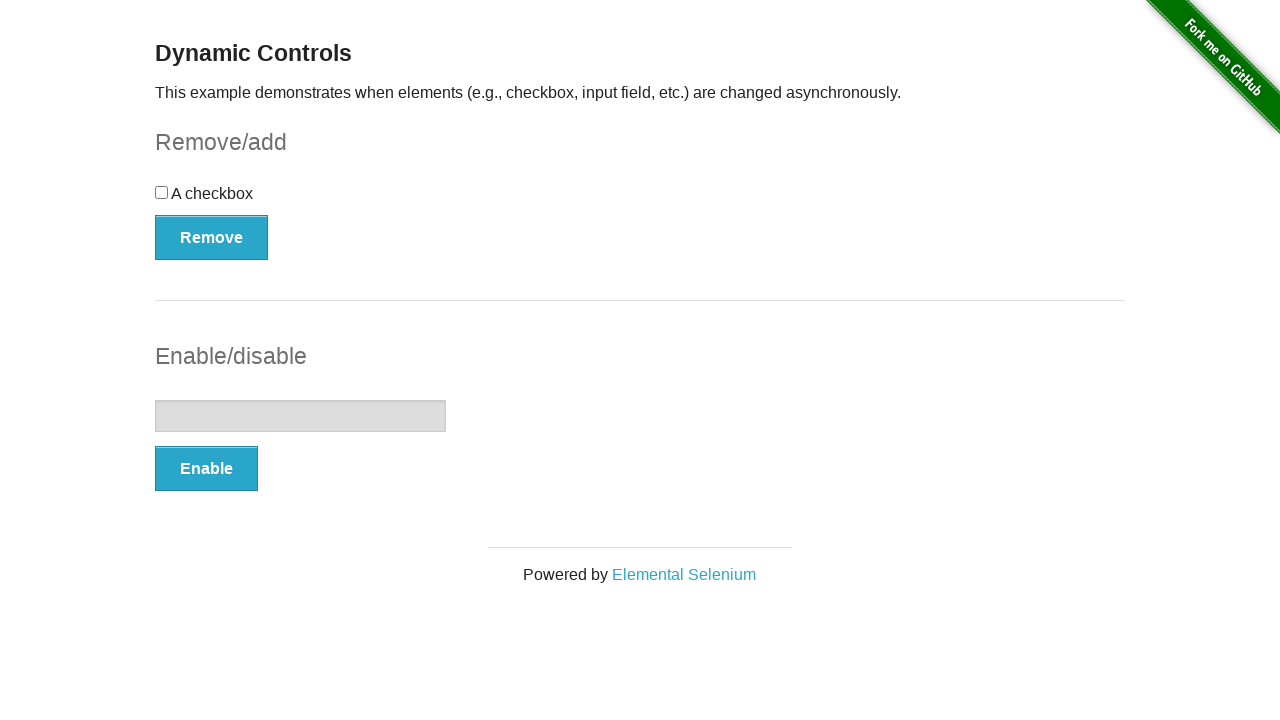

Clicked the Remove button at (212, 237) on xpath=//button[text()='Remove']
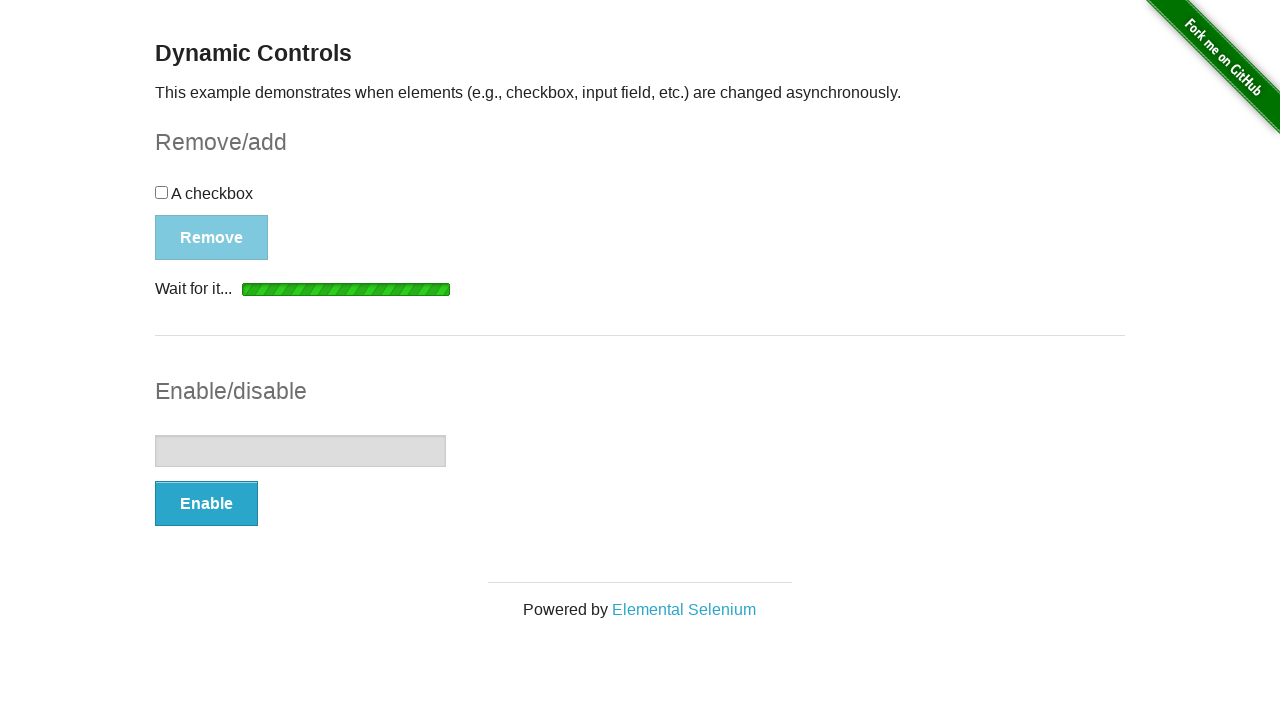

Waited for confirmation message to appear (fluent wait with 30s timeout)
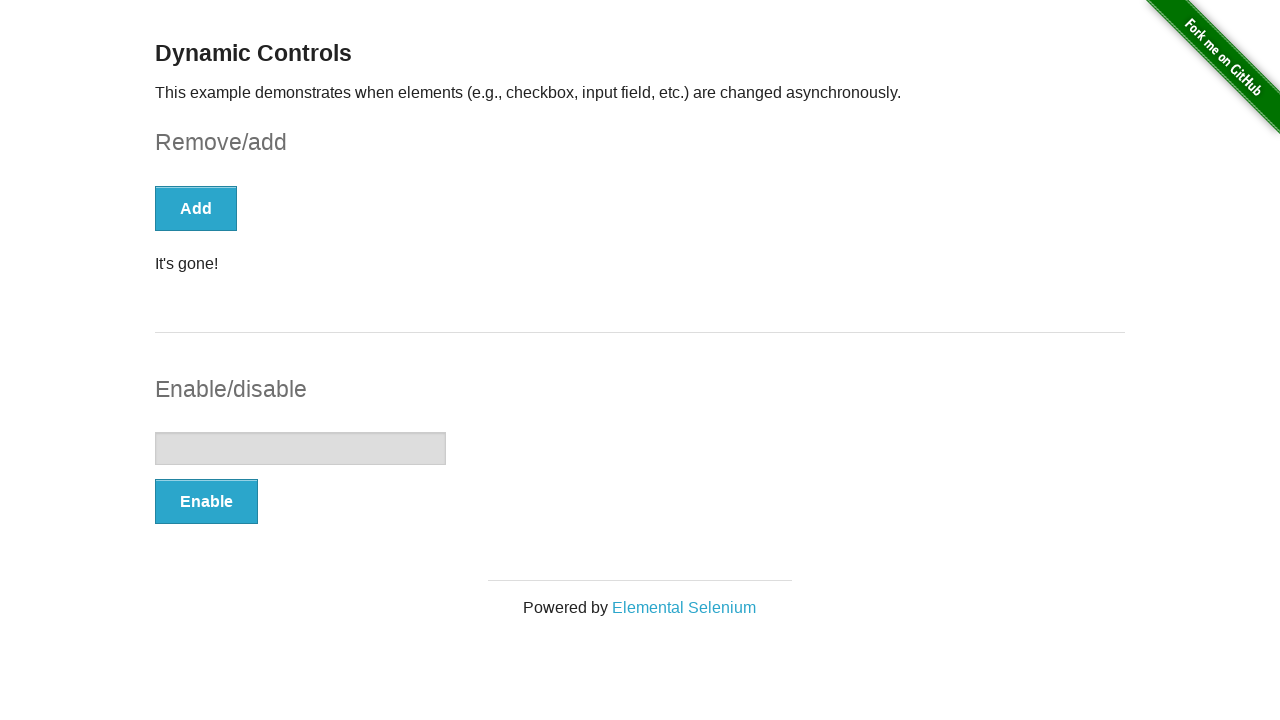

Verified confirmation message displays 'It's gone!'
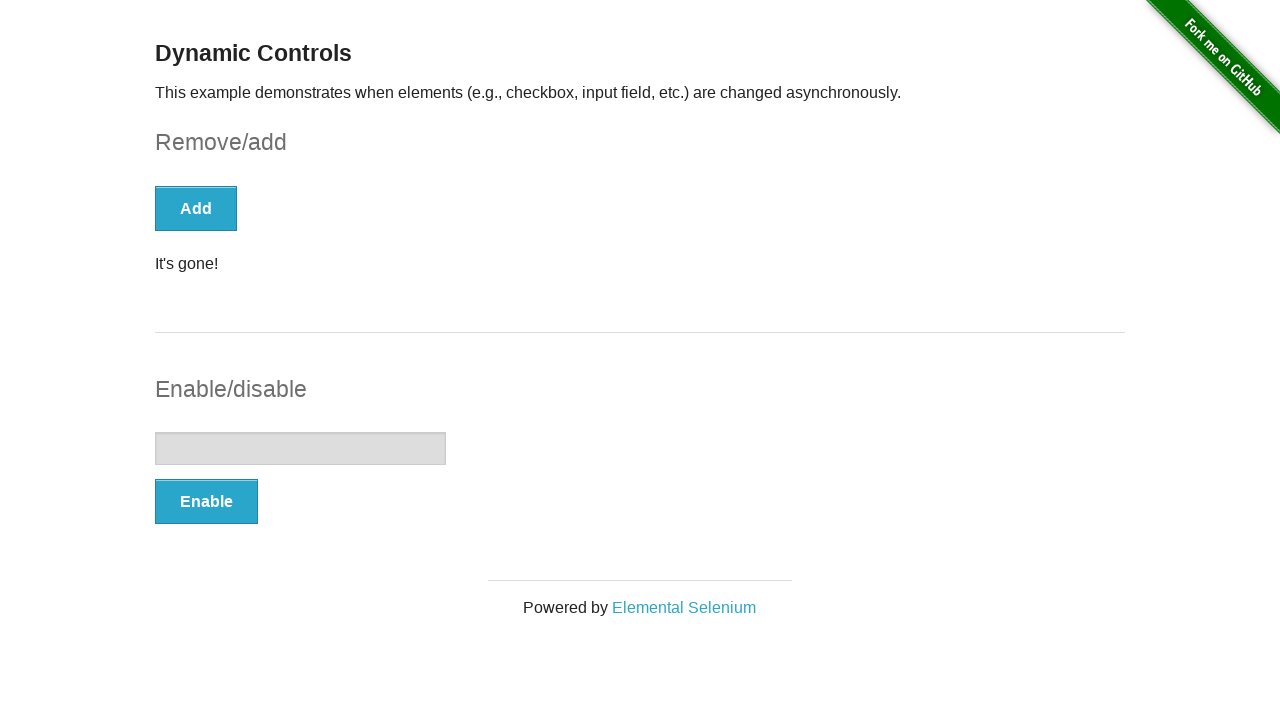

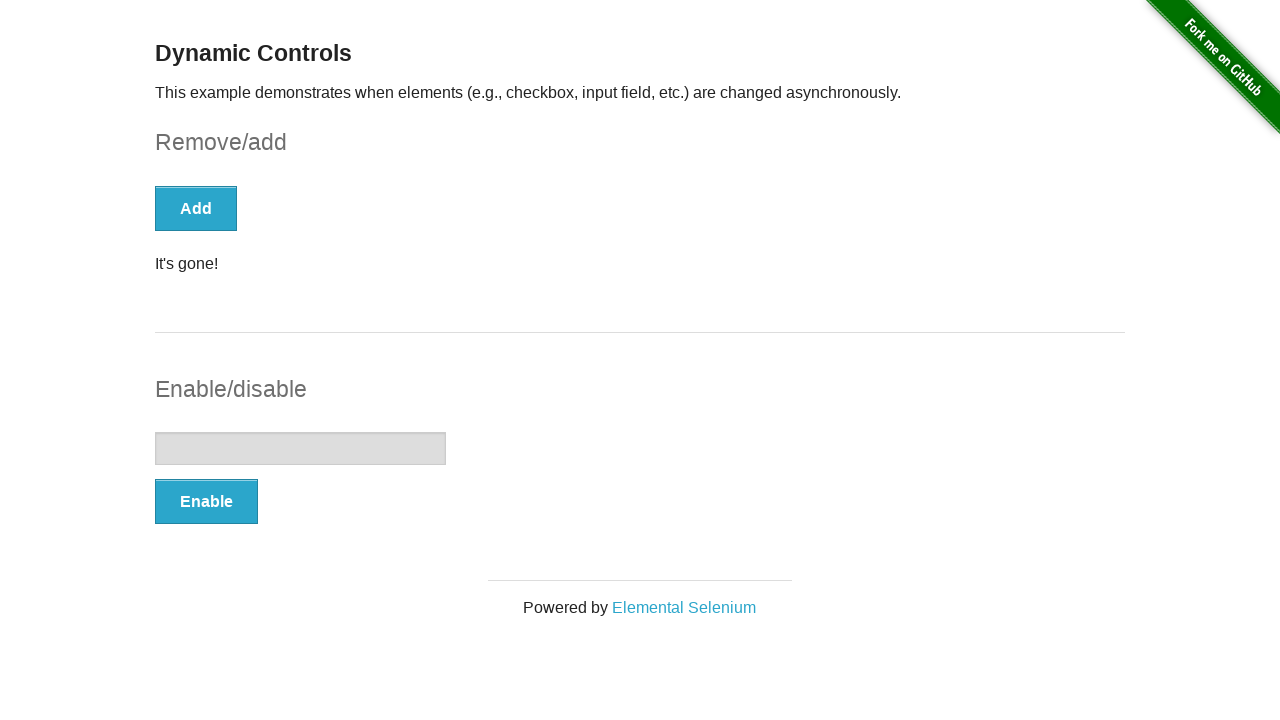